Navigates to GeeksforGeeks website and triggers a JavaScript alert dialog using execute_script

Starting URL: https://www.geeksforgeeks.org/

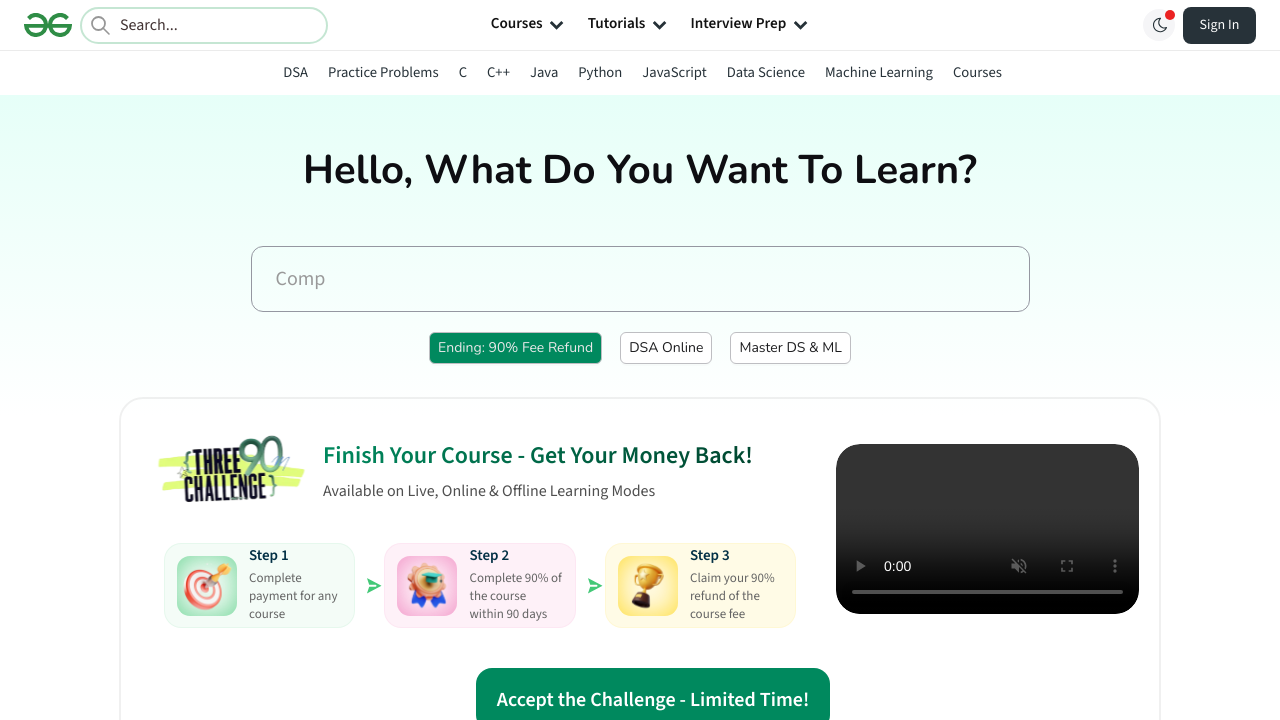

Executed JavaScript to trigger alert dialog with message 'Alert via selenium'
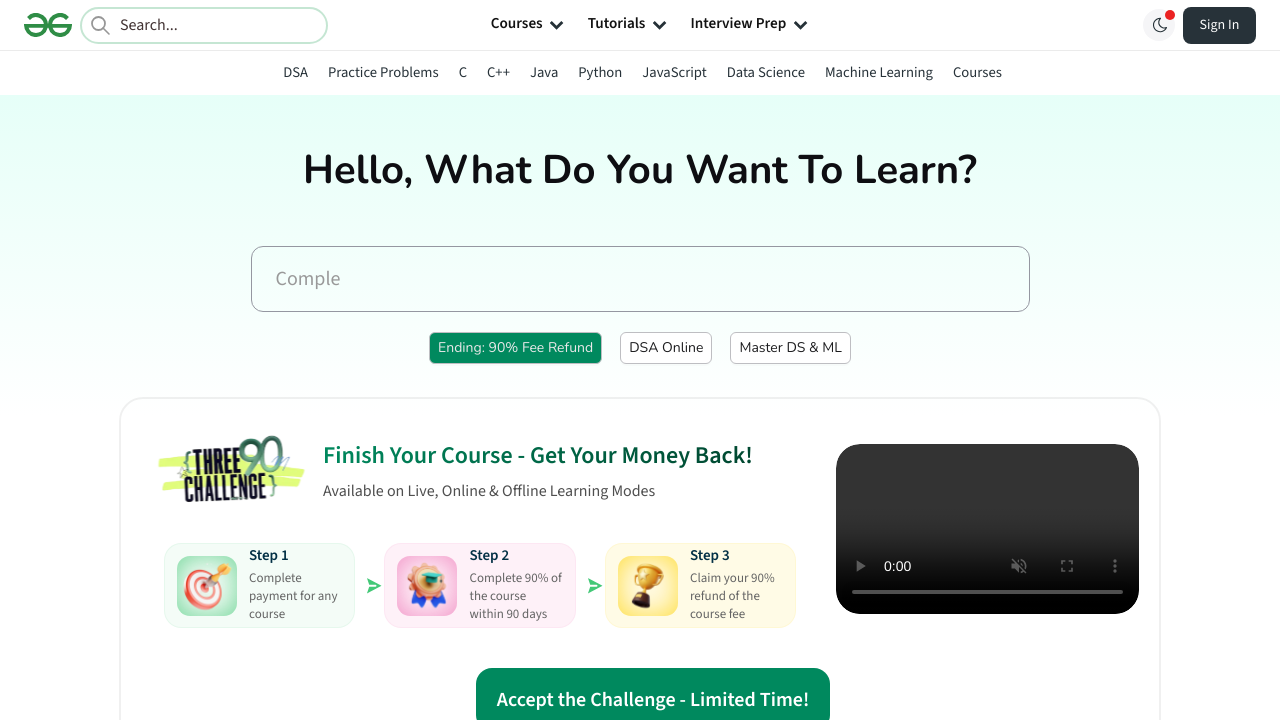

Set up dialog handler to accept alert
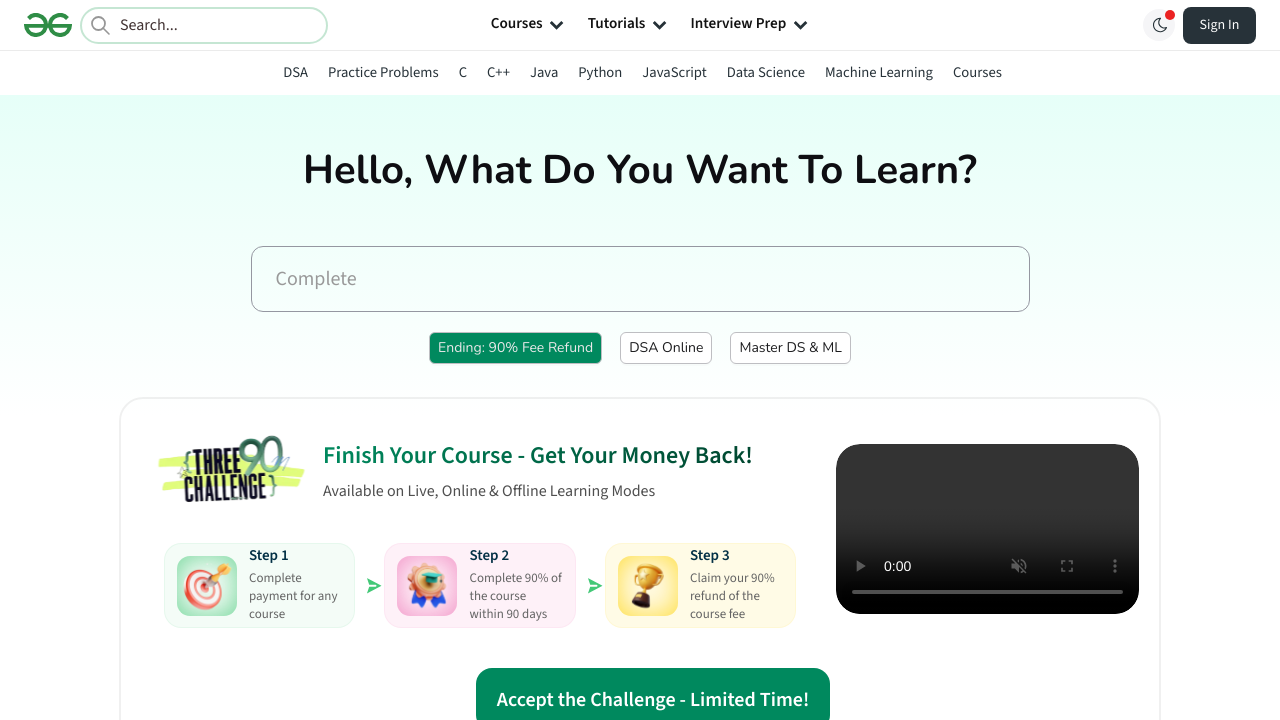

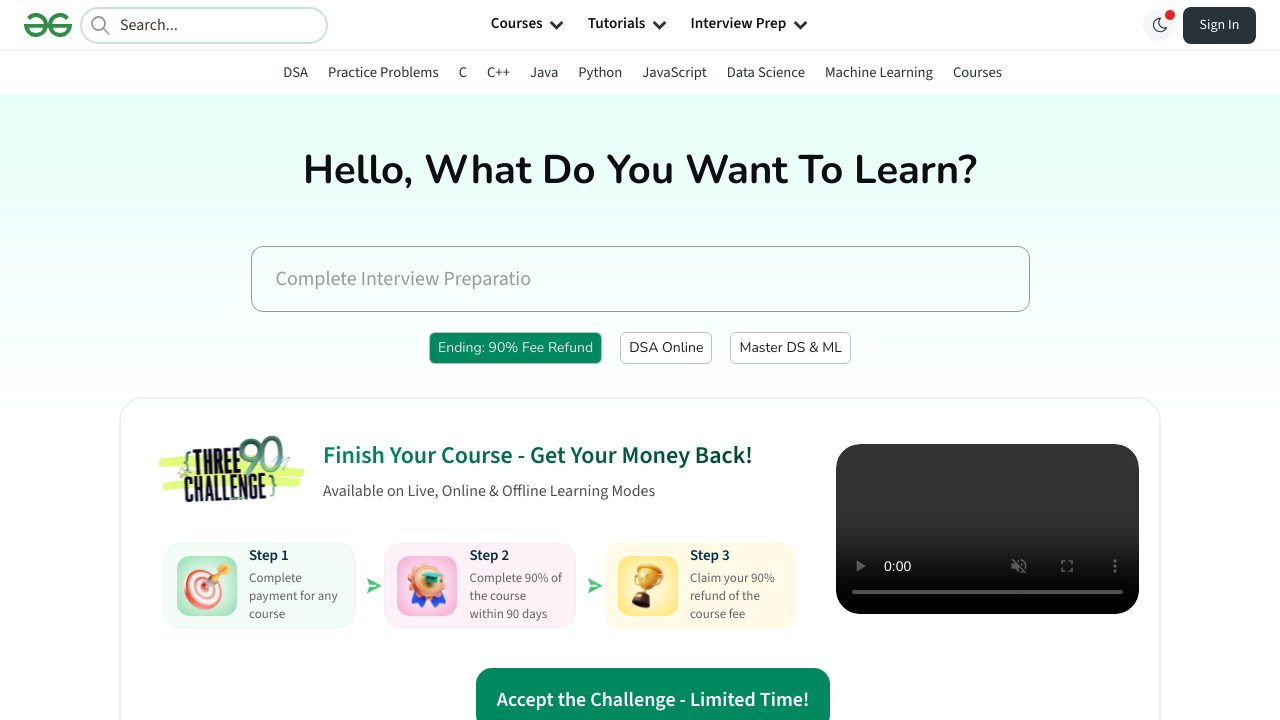